Tests window handle functionality by opening a new tab, interacting with an alert in that tab, closing it, and returning to the original window to fill in a form field.

Starting URL: https://www.hyrtutorials.com/p/window-handles-practice.html

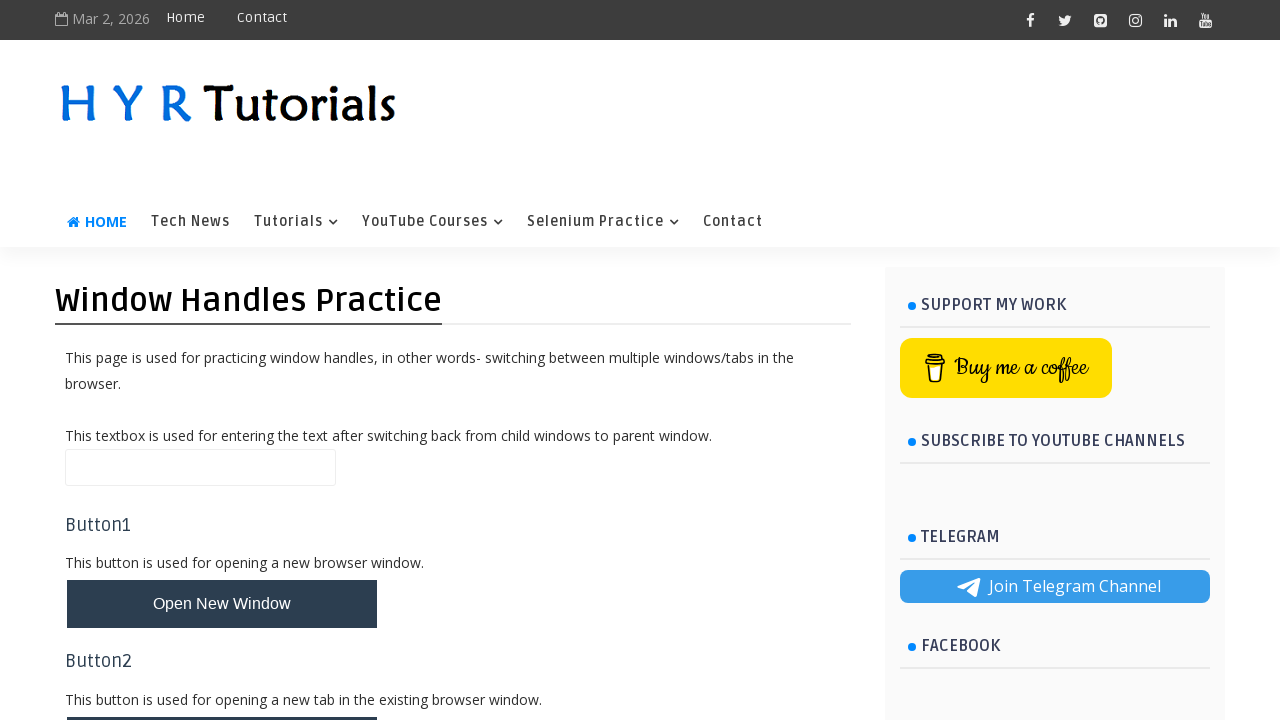

Clicked button to open new tab using JavaScript
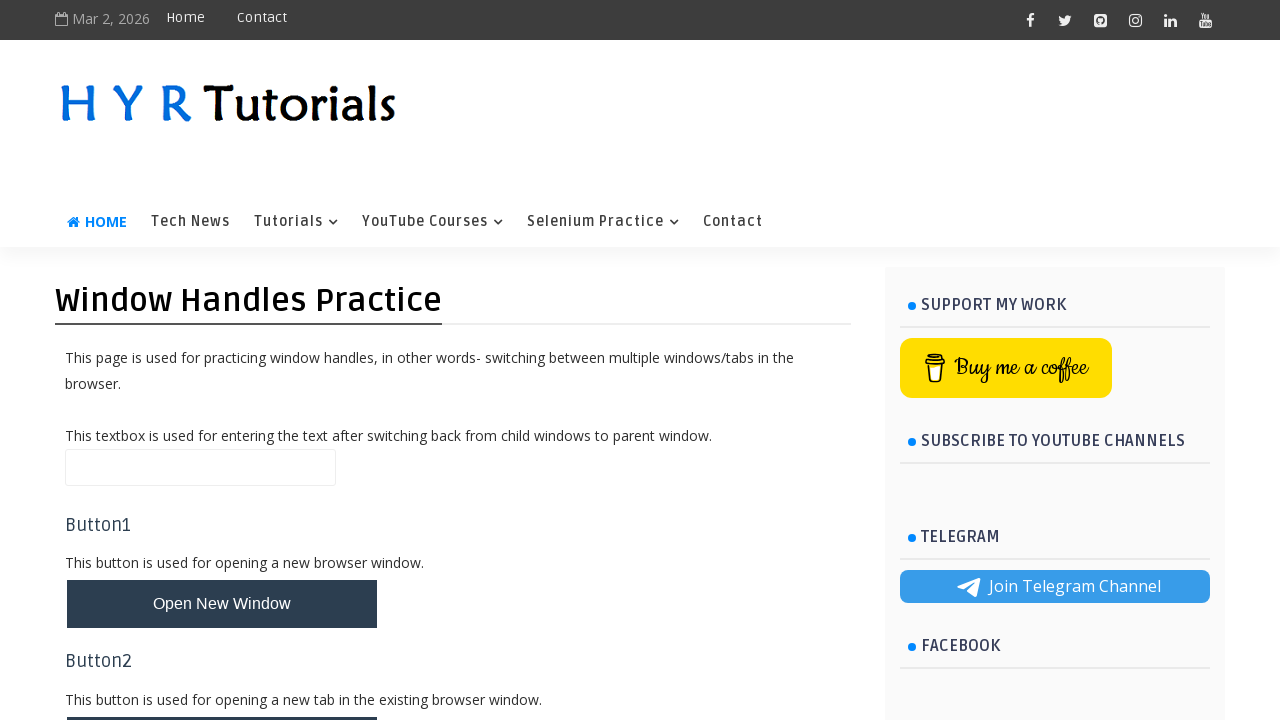

New tab opened and loaded
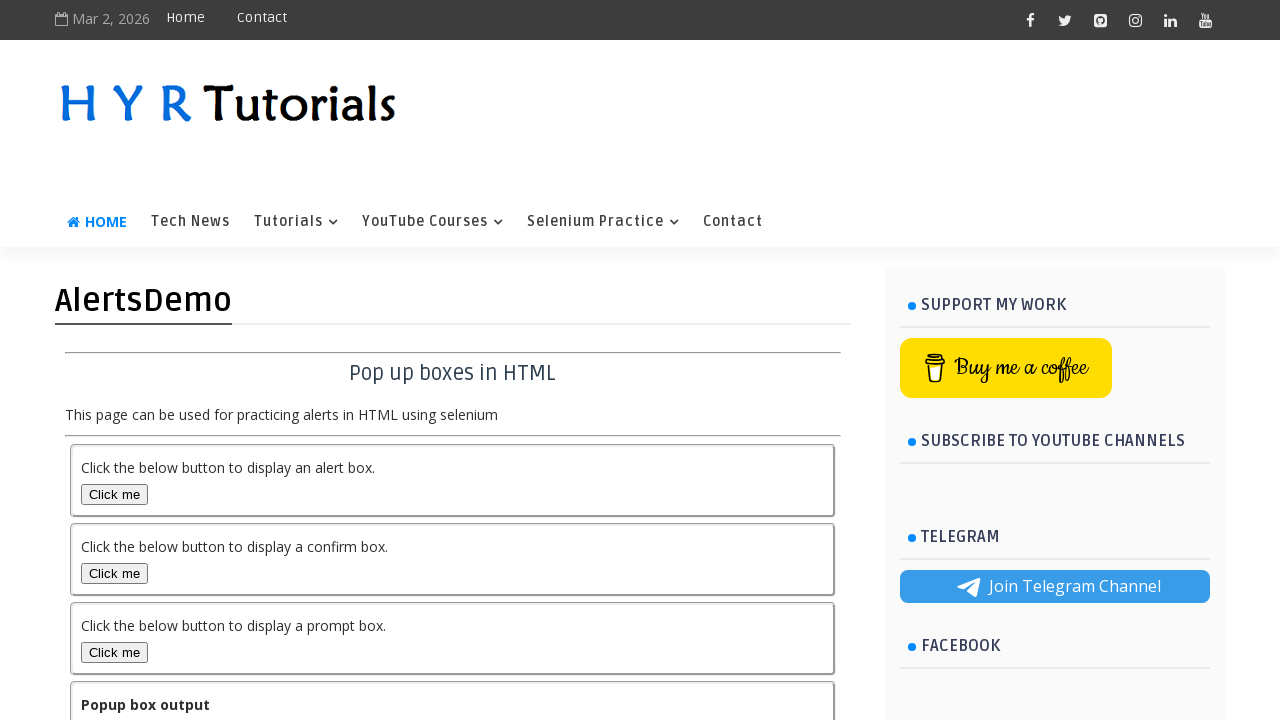

Set up dialog handler to accept alerts on new tab
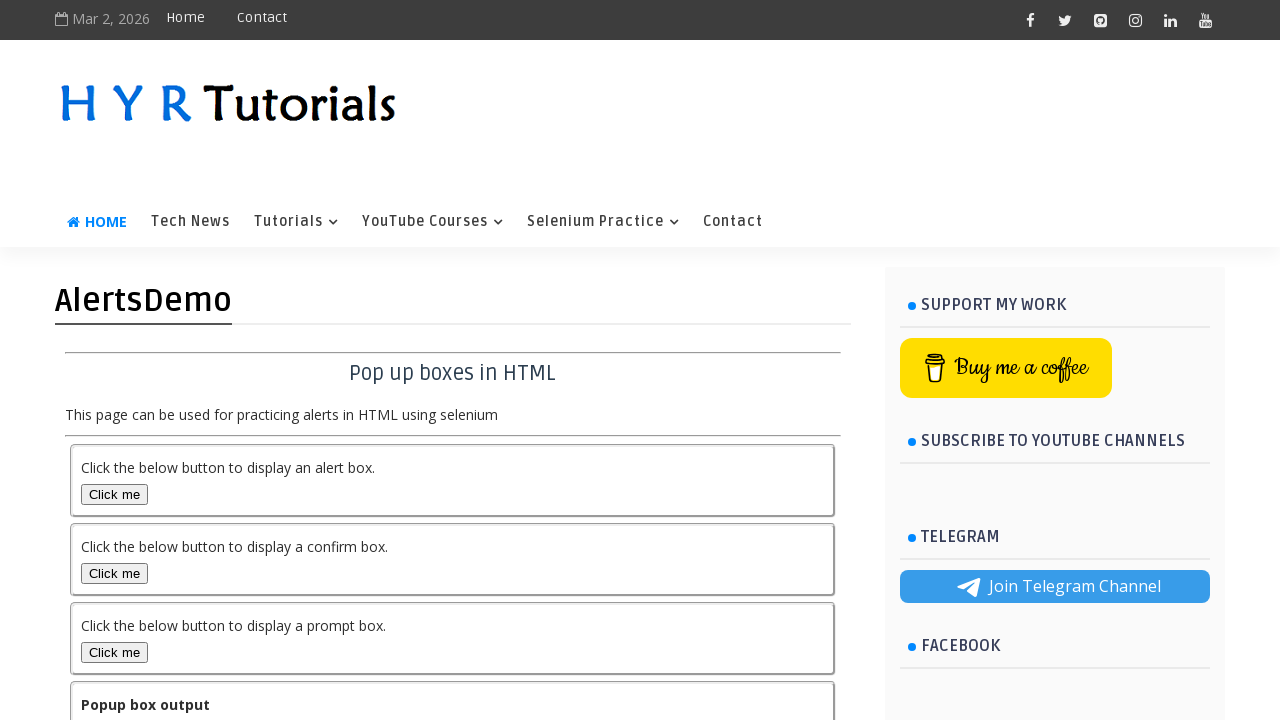

Clicked alert box button on new tab at (114, 494) on #alertBox
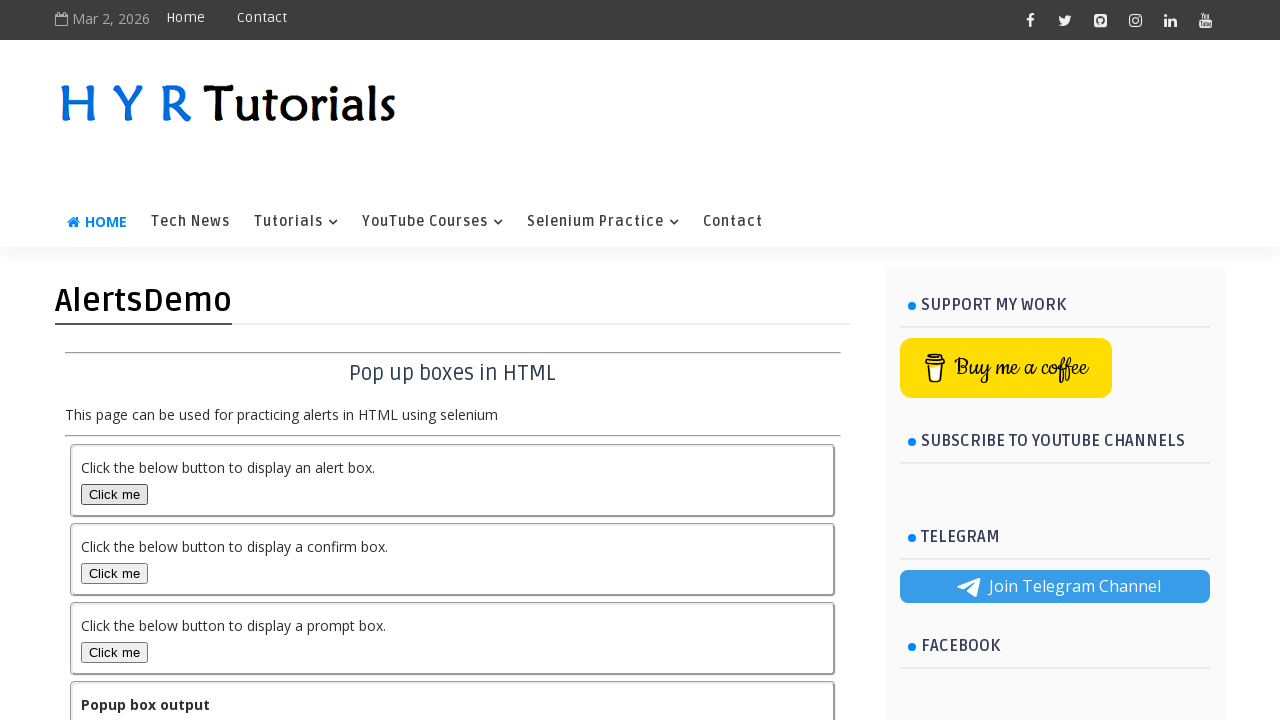

Waited for alert to be handled
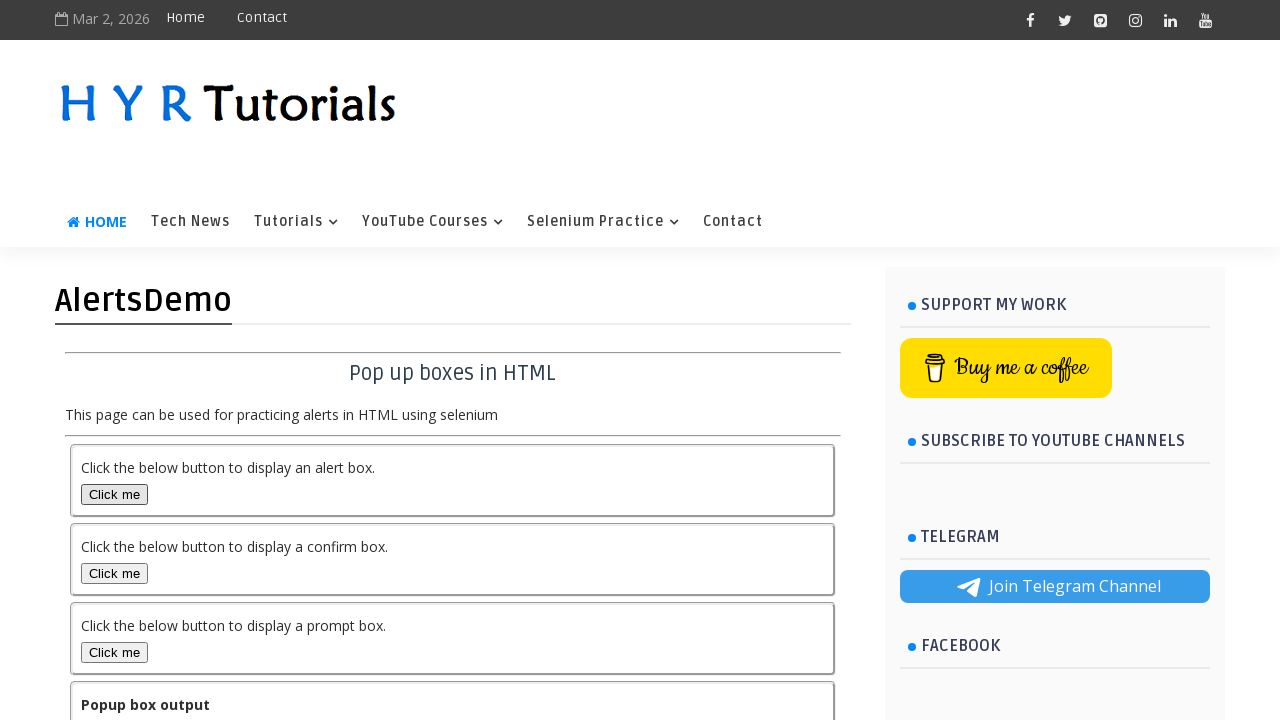

Closed the new tab
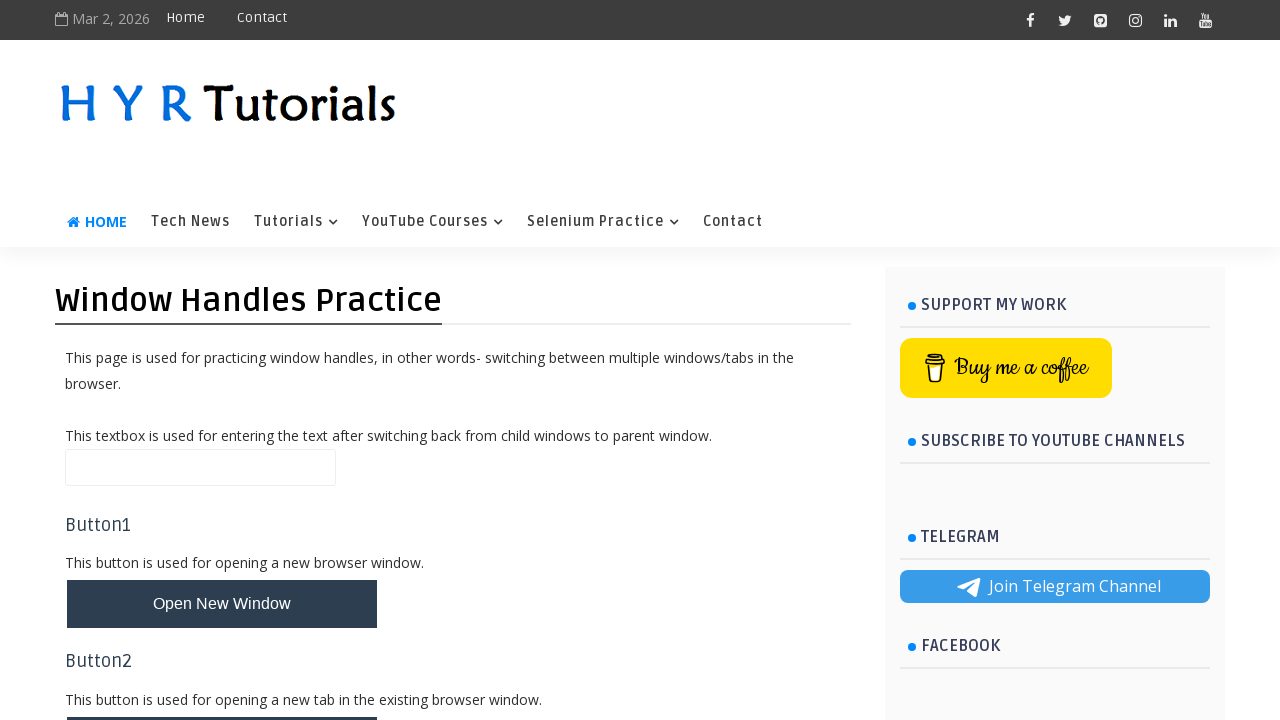

Filled name field with 'akash guttedar' on original page on #name
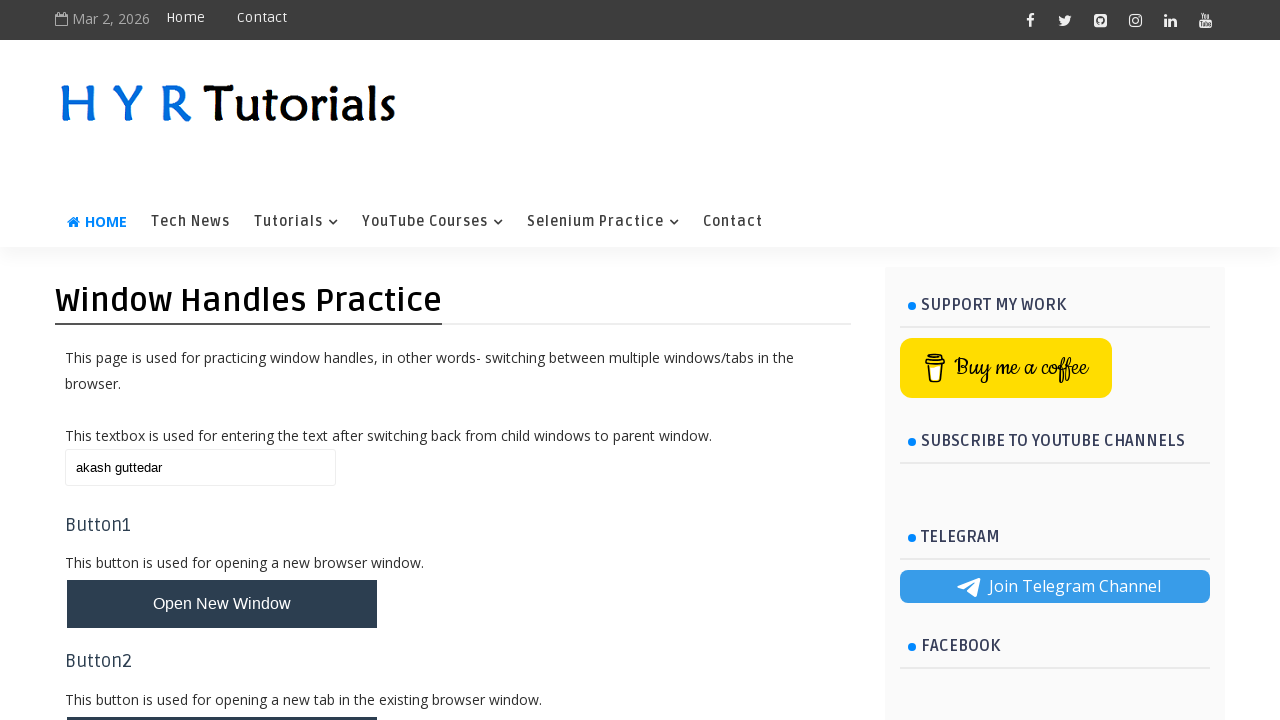

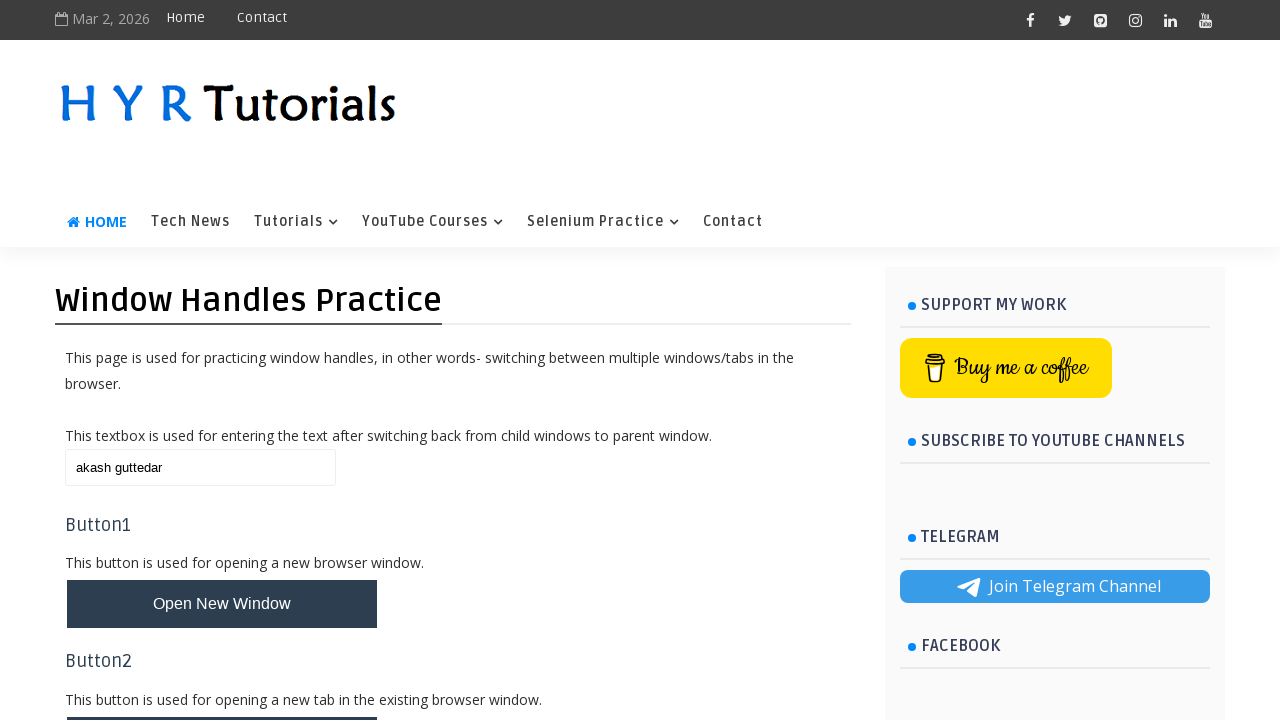